Navigates to a page, calculates a mathematical value to find a specific link, clicks it, then fills and submits a registration form

Starting URL: http://suninjuly.github.io/find_link_text

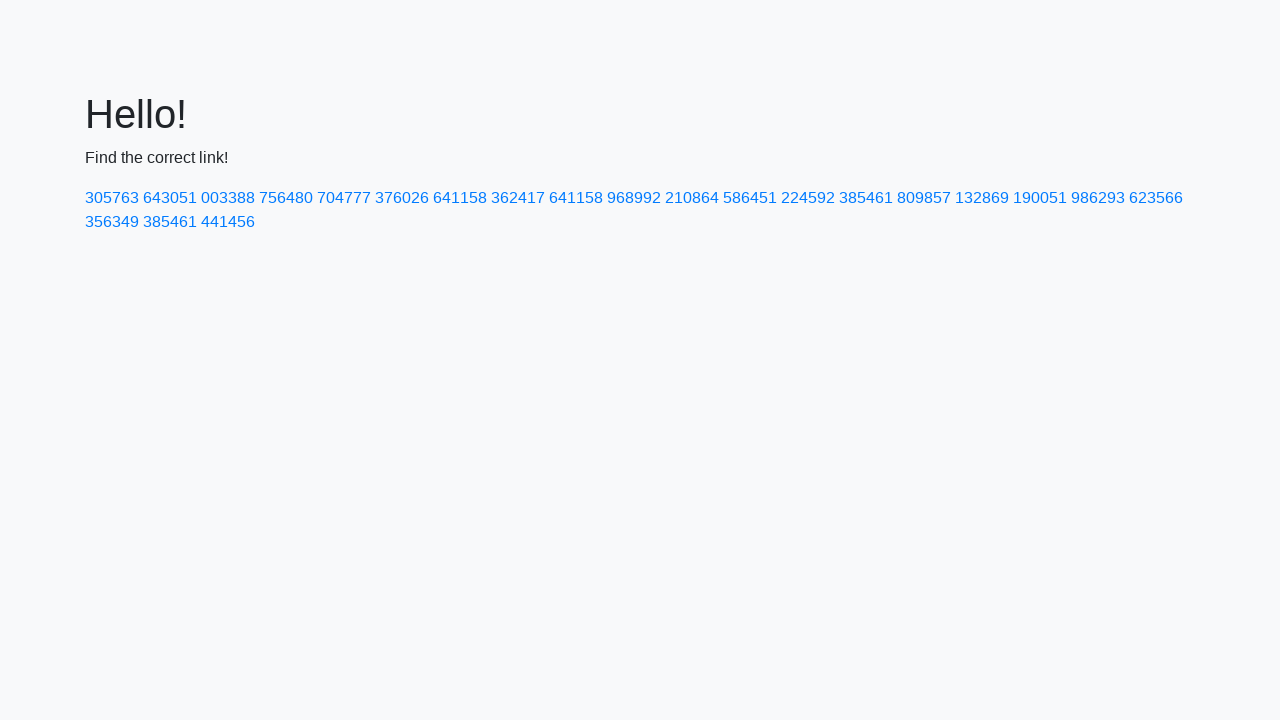

Navigated to http://suninjuly.github.io/find_link_text
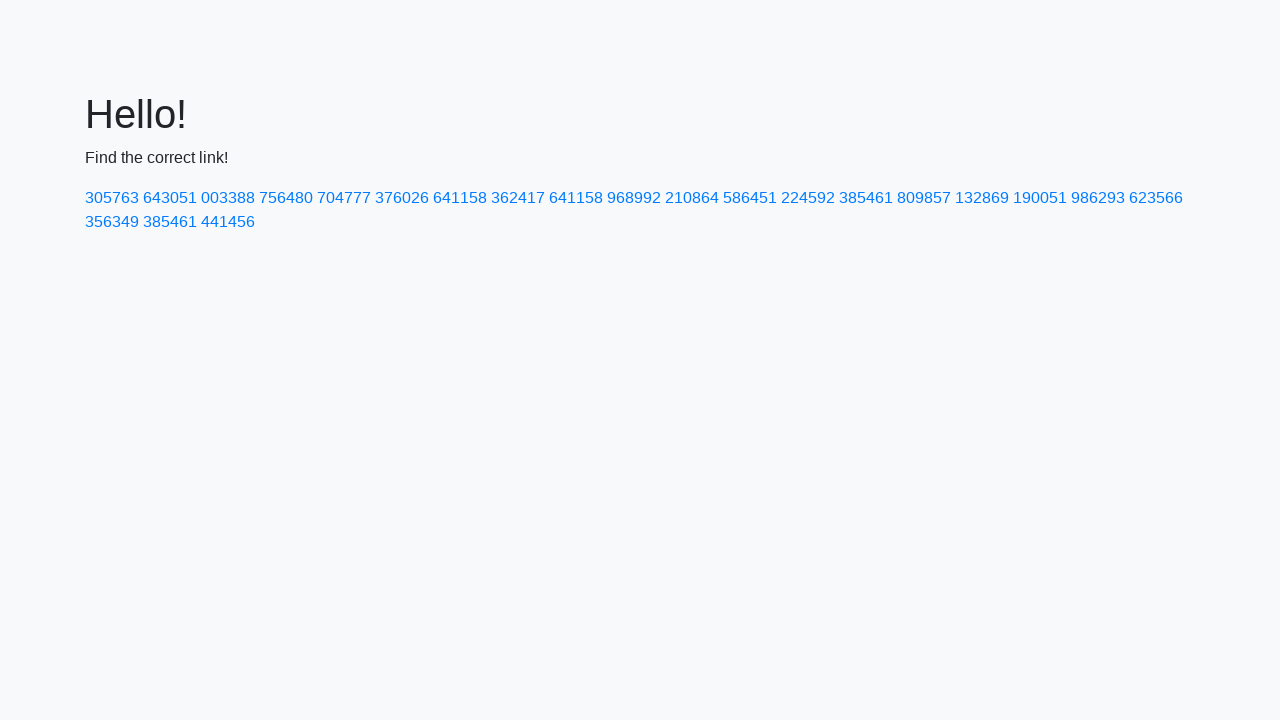

Calculated link text value: 224592
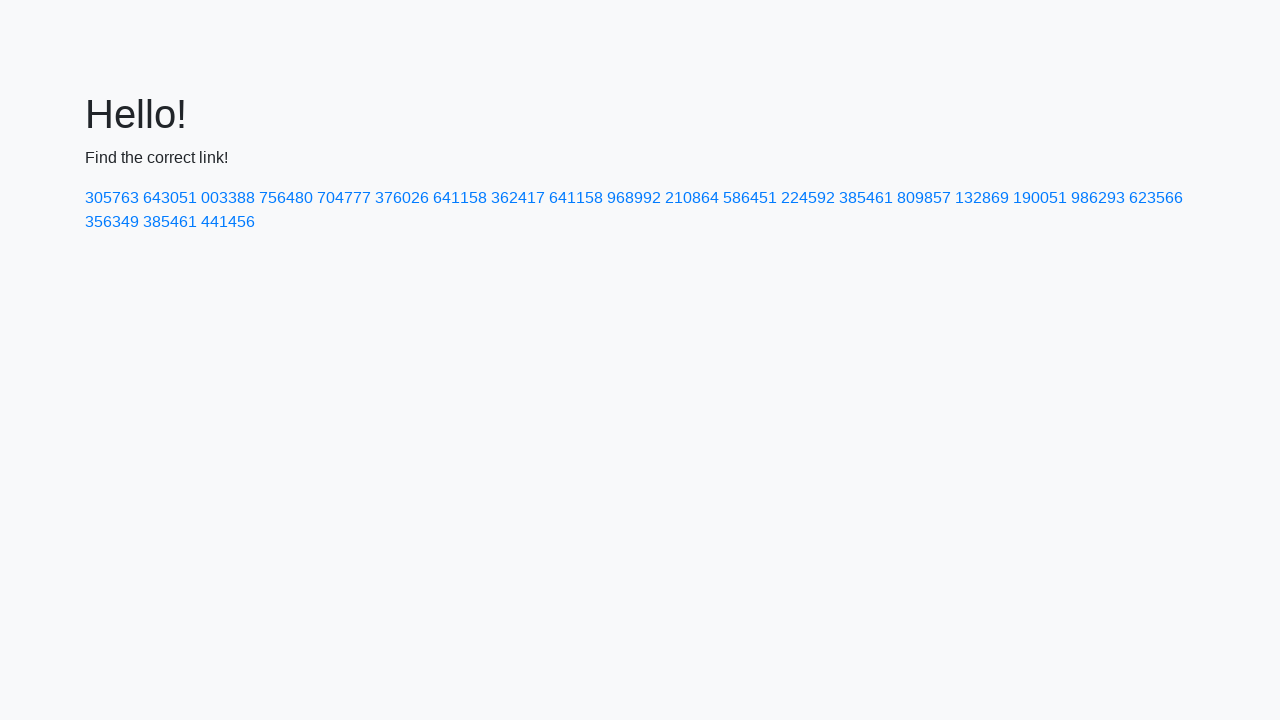

Clicked link with text '224592' at (808, 198) on text=224592
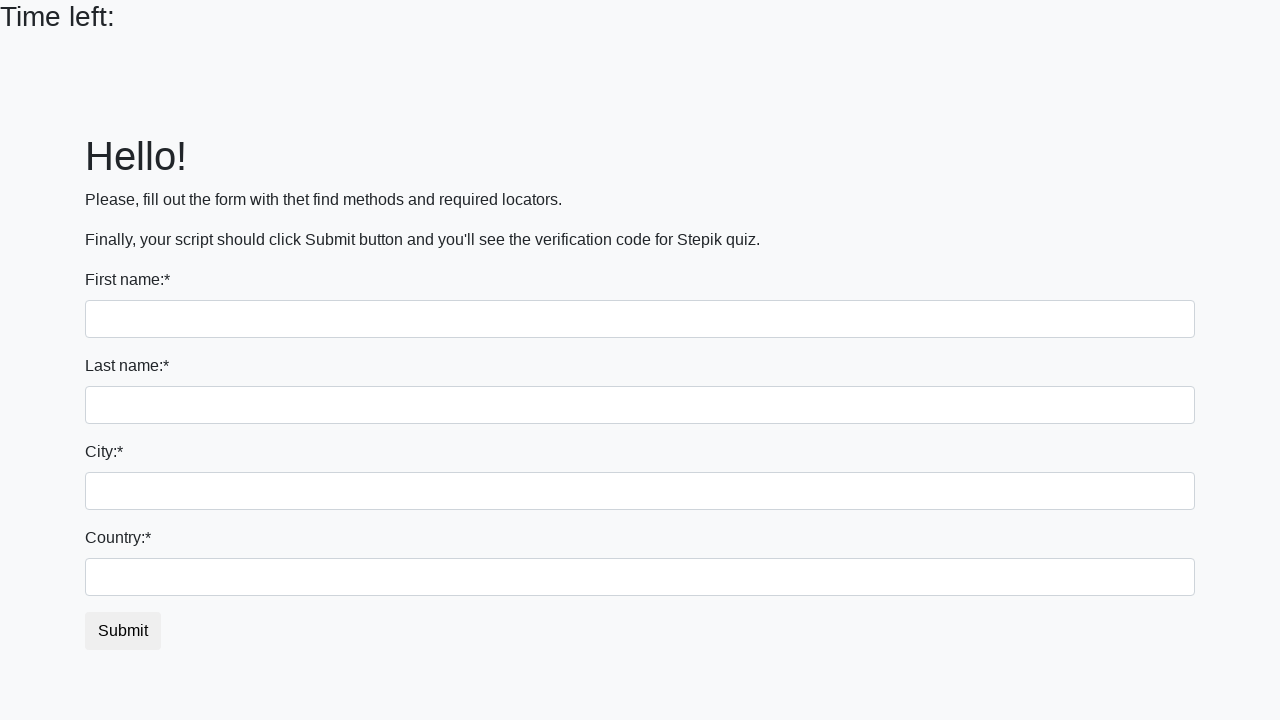

Filled first_name field with 'Ivan' on input[name='first_name']
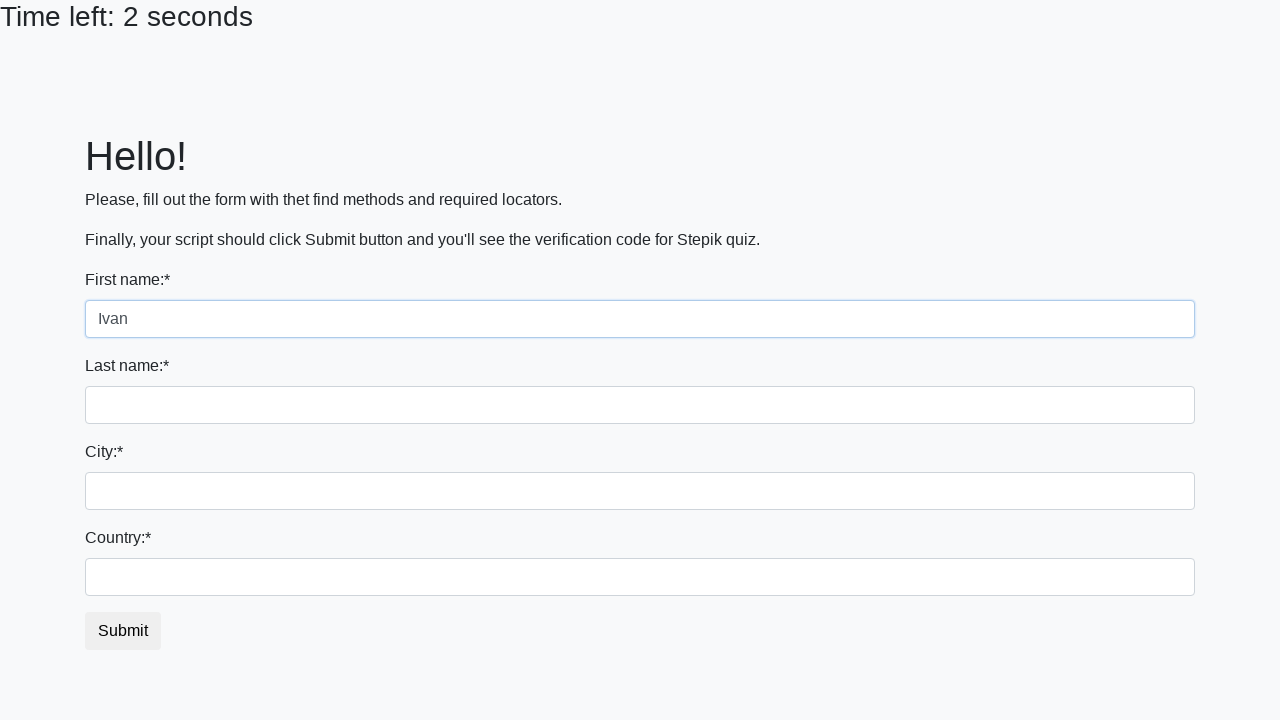

Filled last_name field with 'Petrov' on input[name='last_name']
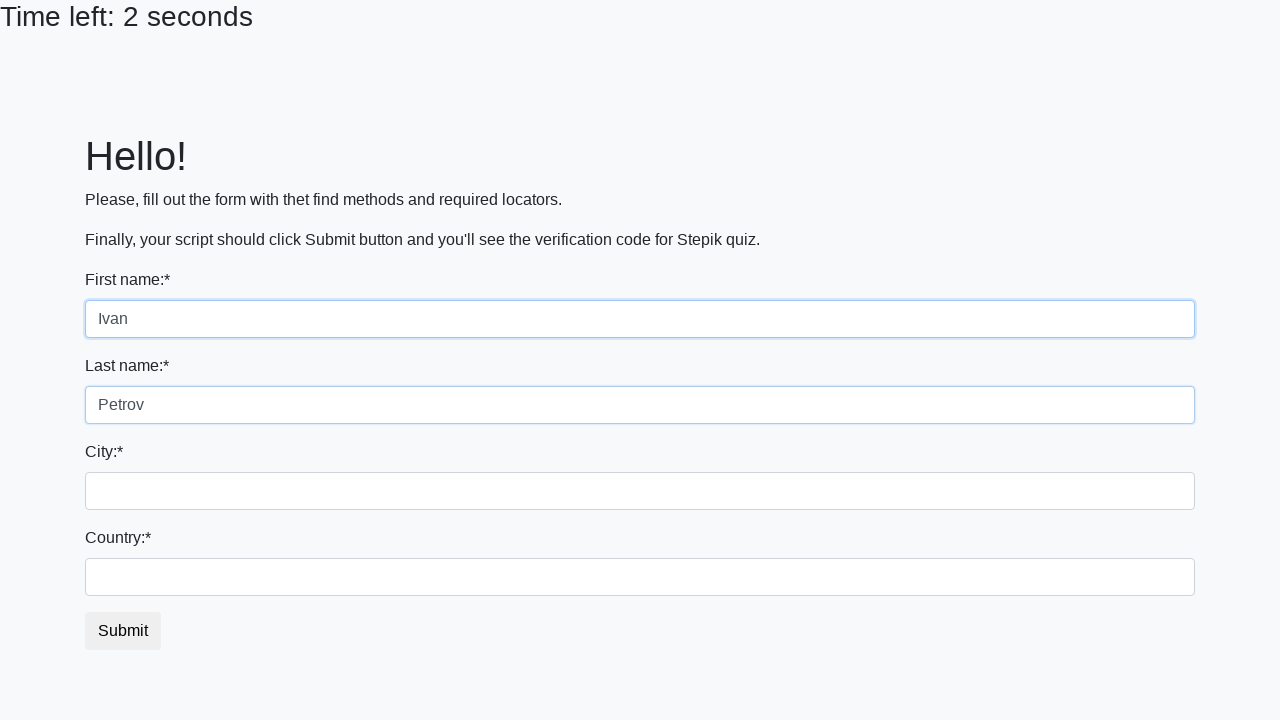

Filled firstname field with 'Smolensk' on input[name='firstname']
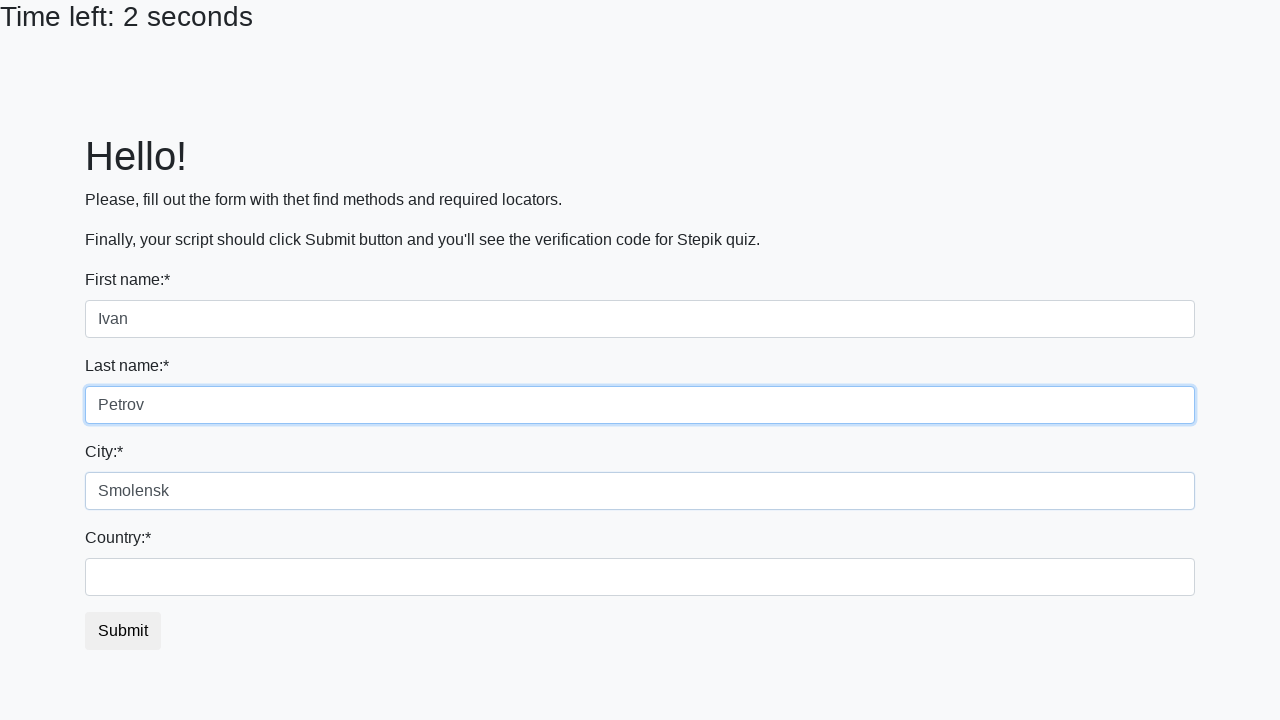

Filled country field with 'Russia' on #country
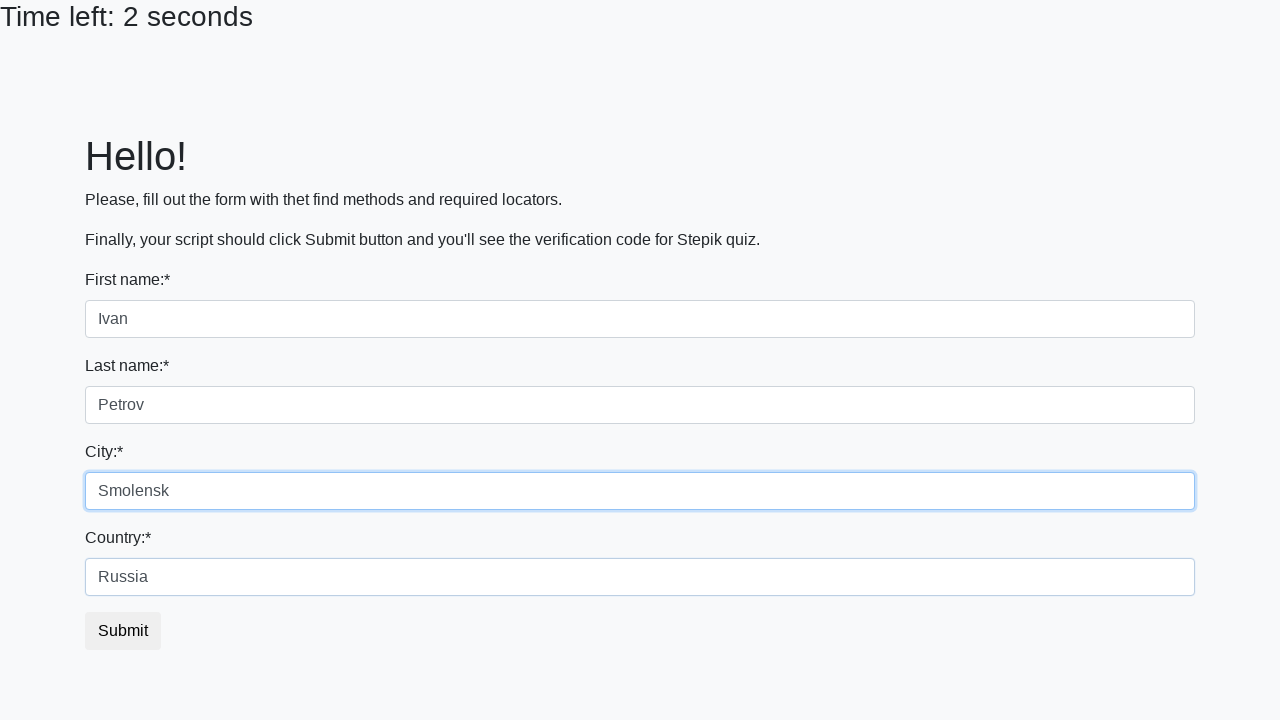

Clicked submit button to submit registration form at (123, 631) on button.btn
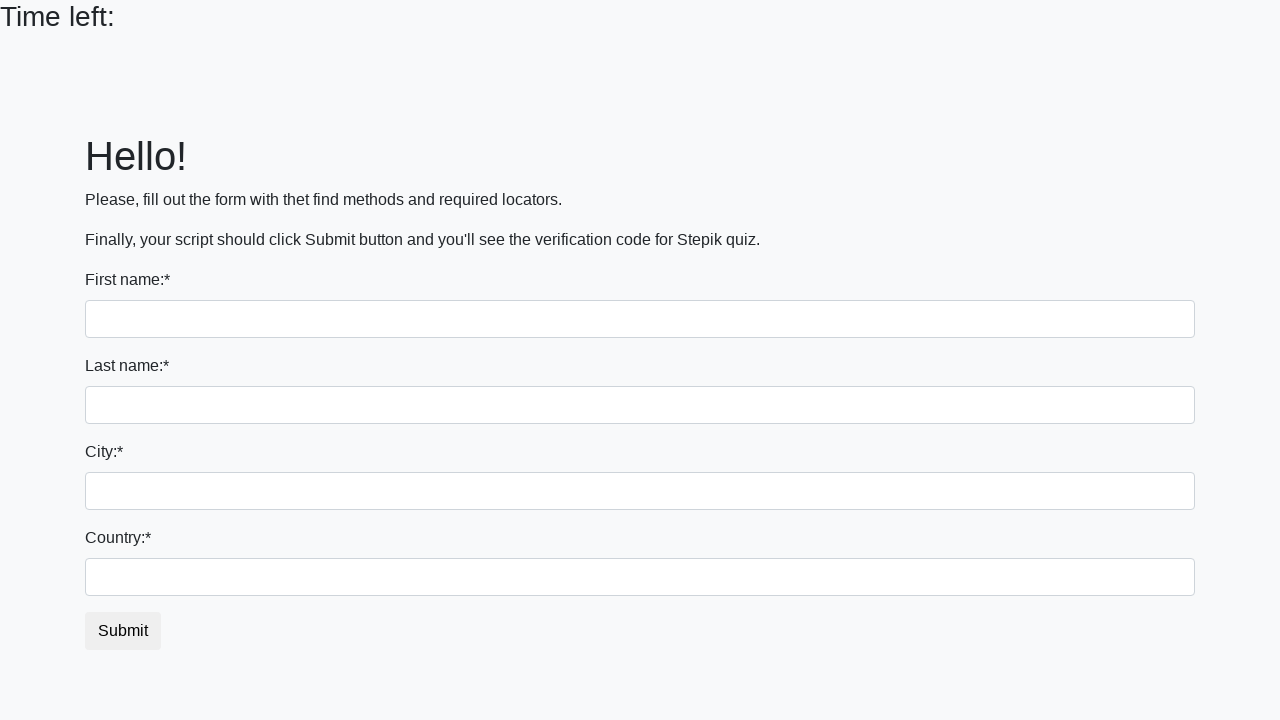

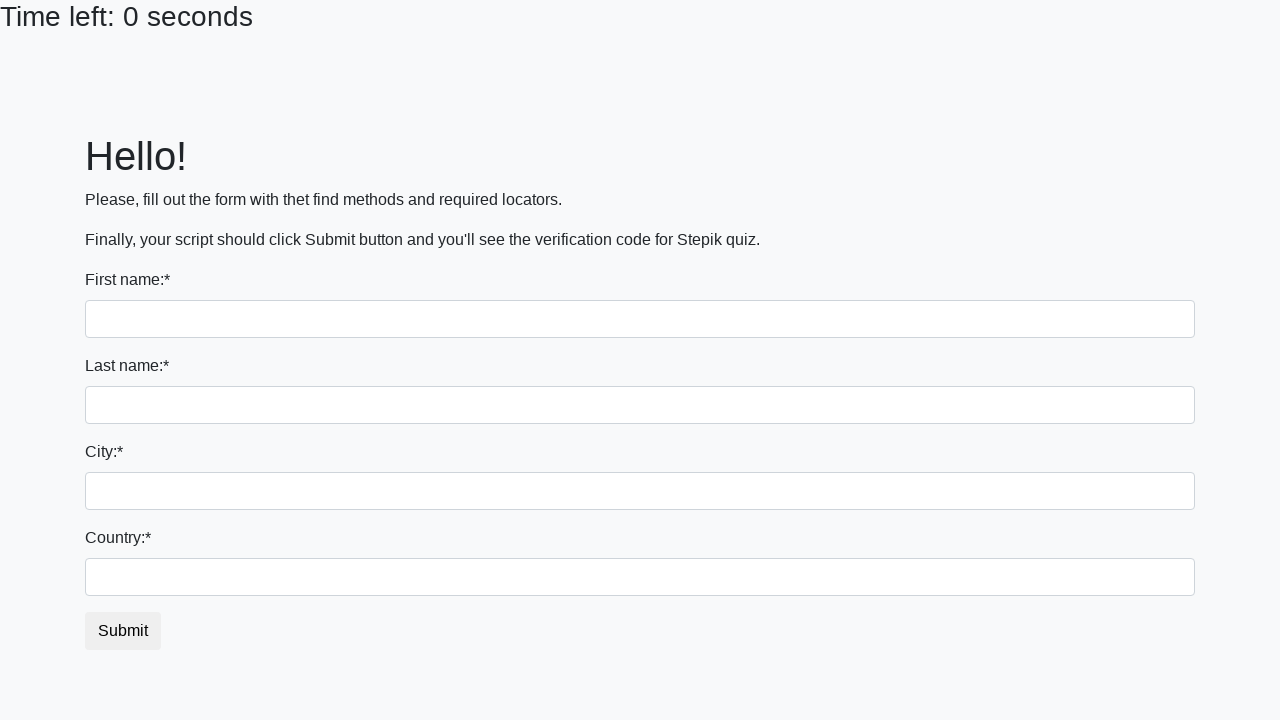